Tests filtering to display only completed items

Starting URL: https://demo.playwright.dev/todomvc

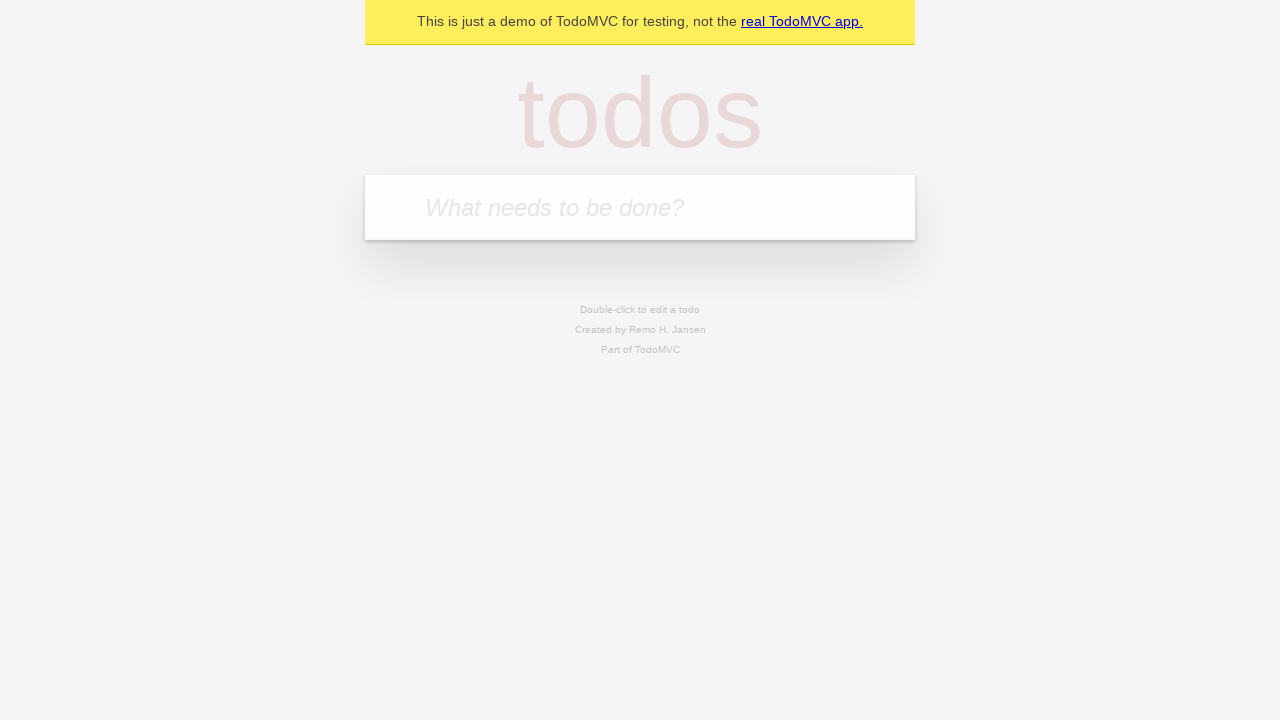

Filled todo input with 'buy some cheese' on internal:attr=[placeholder="What needs to be done?"i]
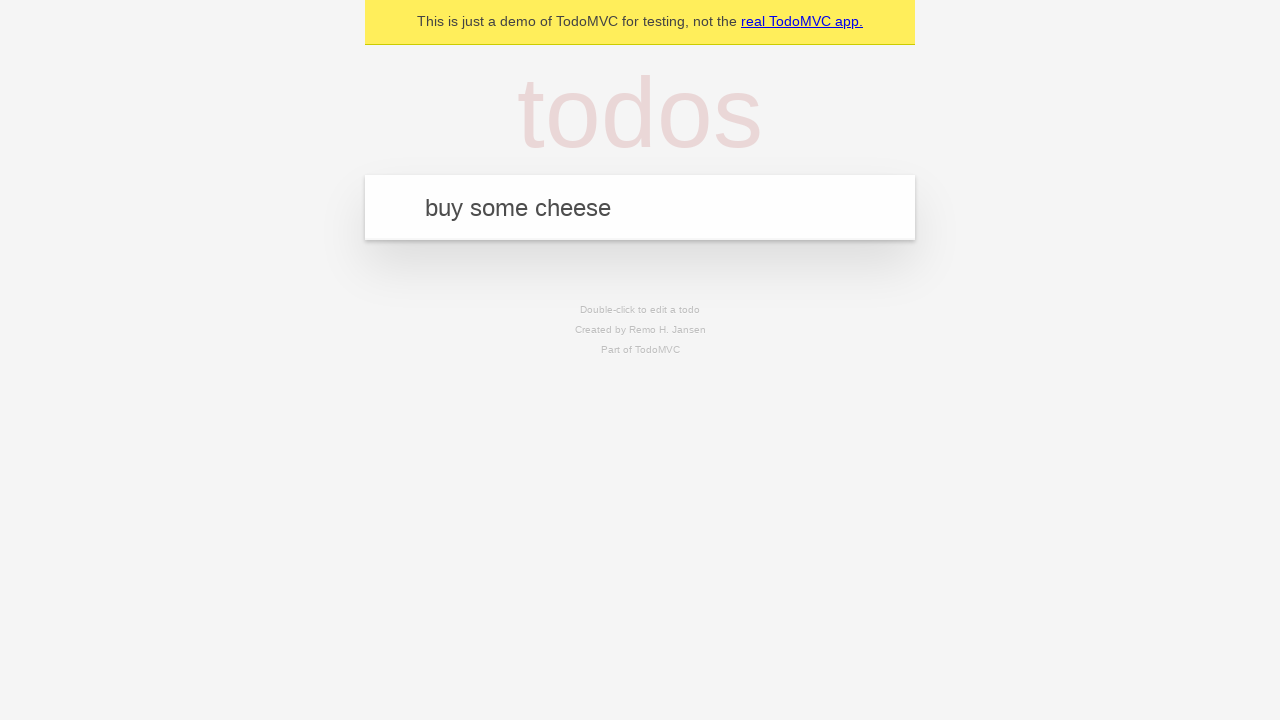

Pressed Enter to add first todo 'buy some cheese' on internal:attr=[placeholder="What needs to be done?"i]
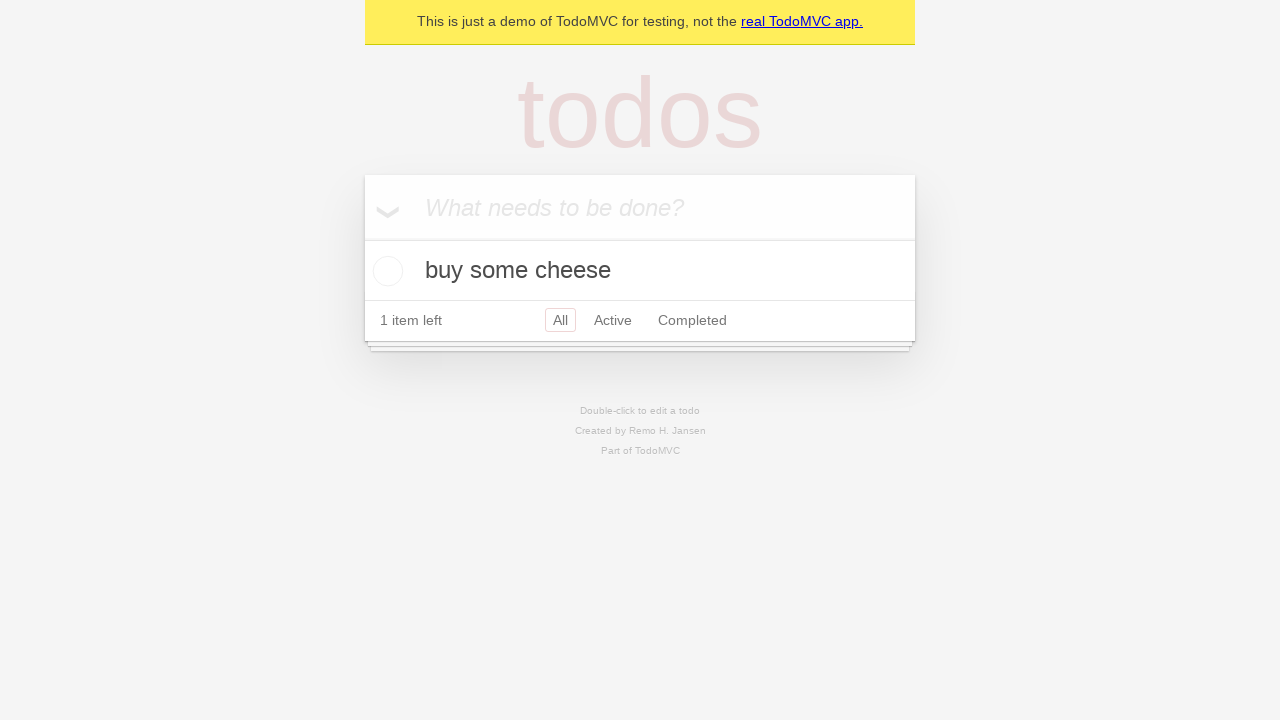

Filled todo input with 'feed the cat' on internal:attr=[placeholder="What needs to be done?"i]
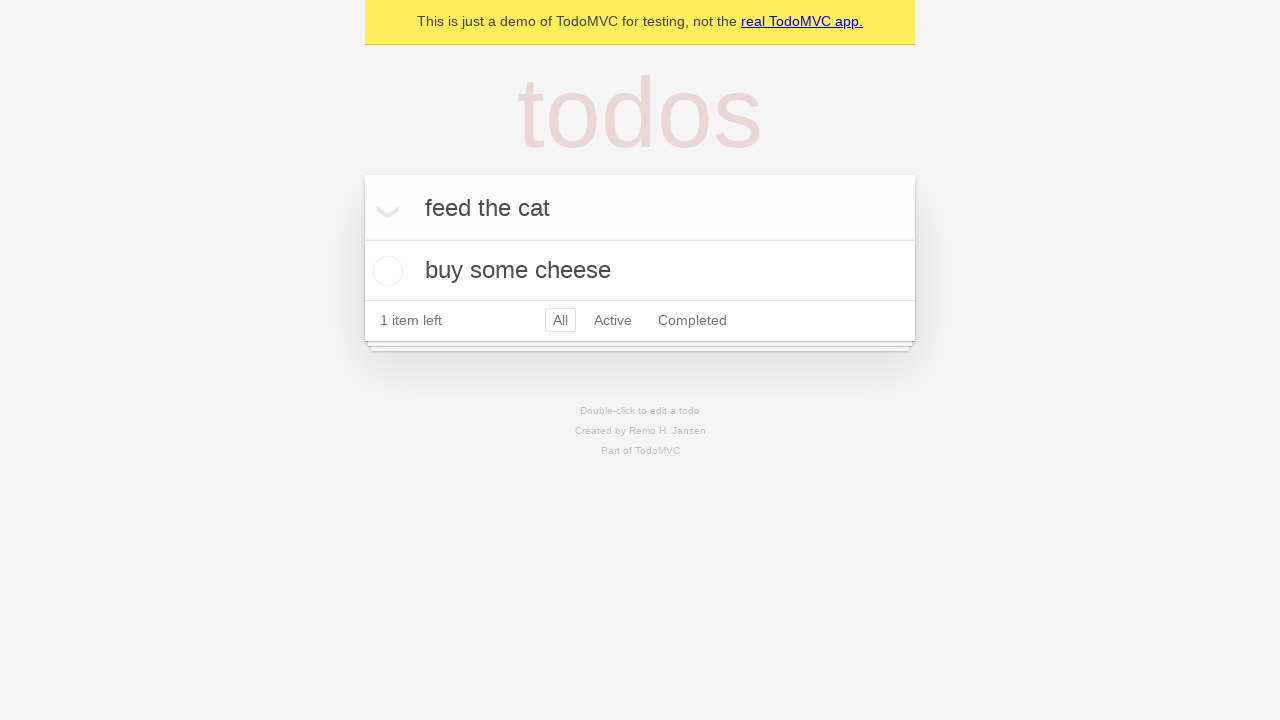

Pressed Enter to add second todo 'feed the cat' on internal:attr=[placeholder="What needs to be done?"i]
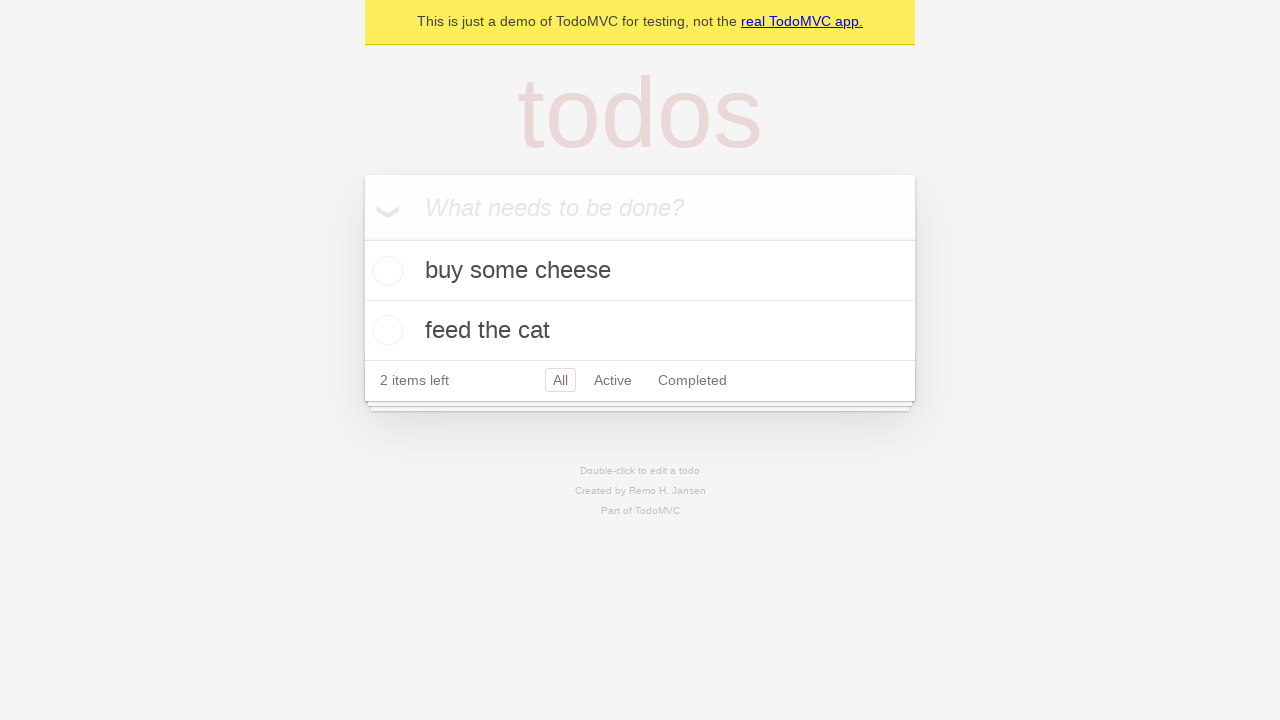

Filled todo input with 'book a doctors appointment' on internal:attr=[placeholder="What needs to be done?"i]
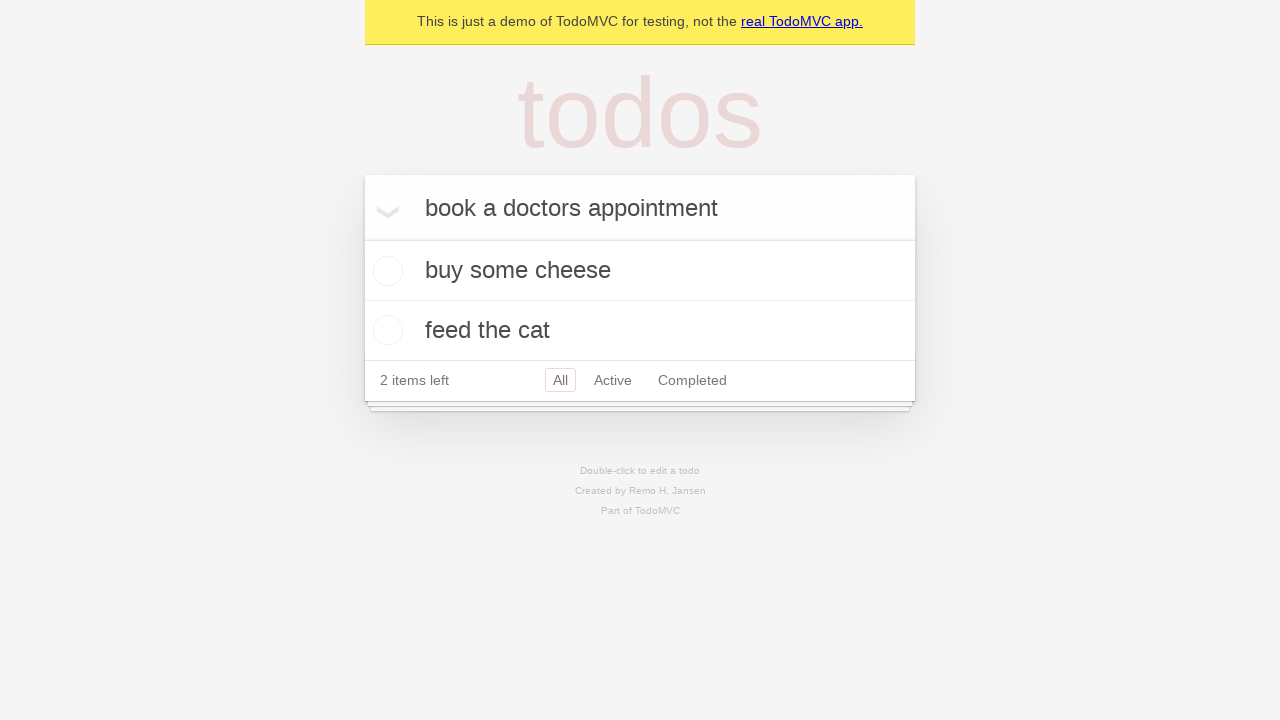

Pressed Enter to add third todo 'book a doctors appointment' on internal:attr=[placeholder="What needs to be done?"i]
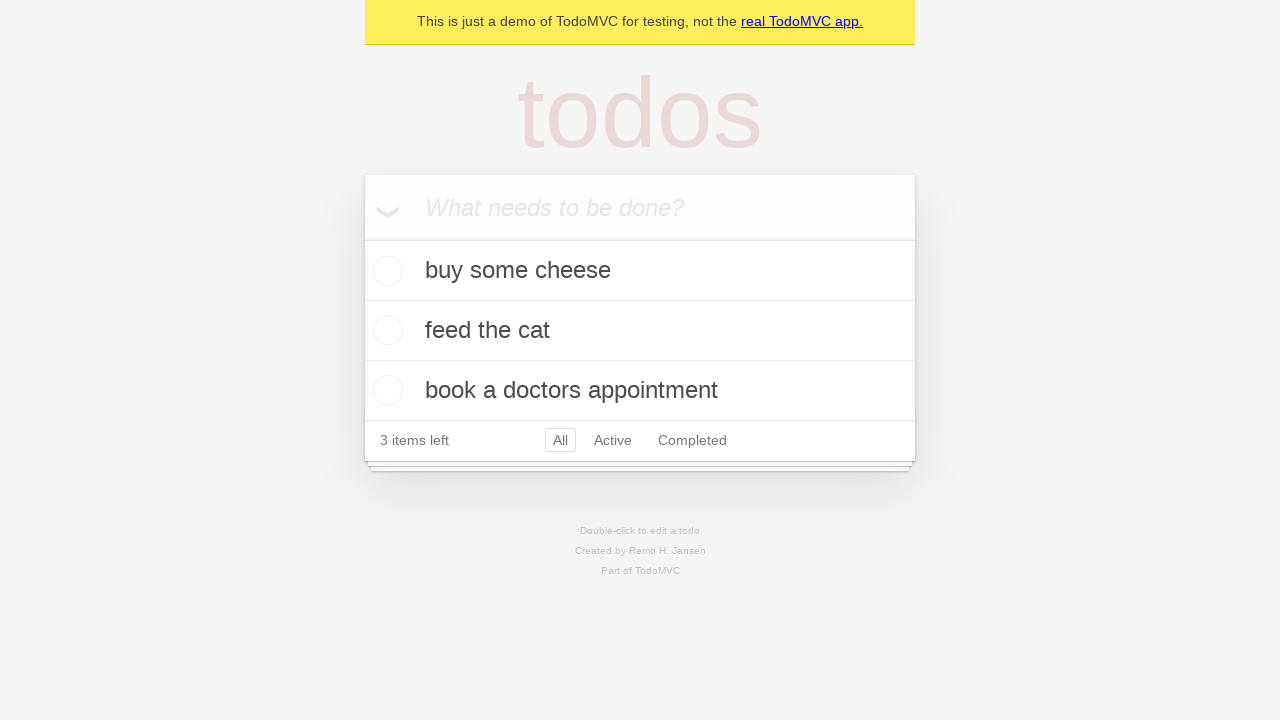

Checked the second todo item 'feed the cat' at (385, 330) on internal:testid=[data-testid="todo-item"s] >> nth=1 >> internal:role=checkbox
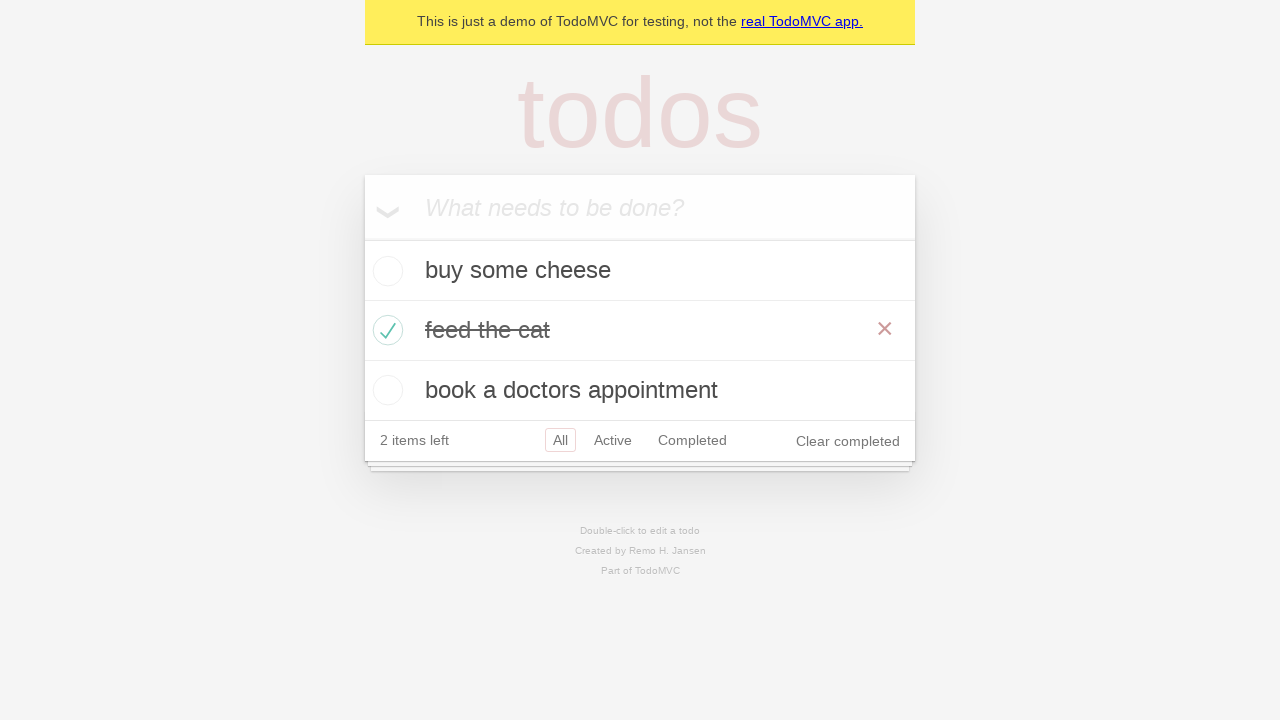

Clicked Completed filter to display only completed items at (692, 440) on internal:role=link[name="Completed"i]
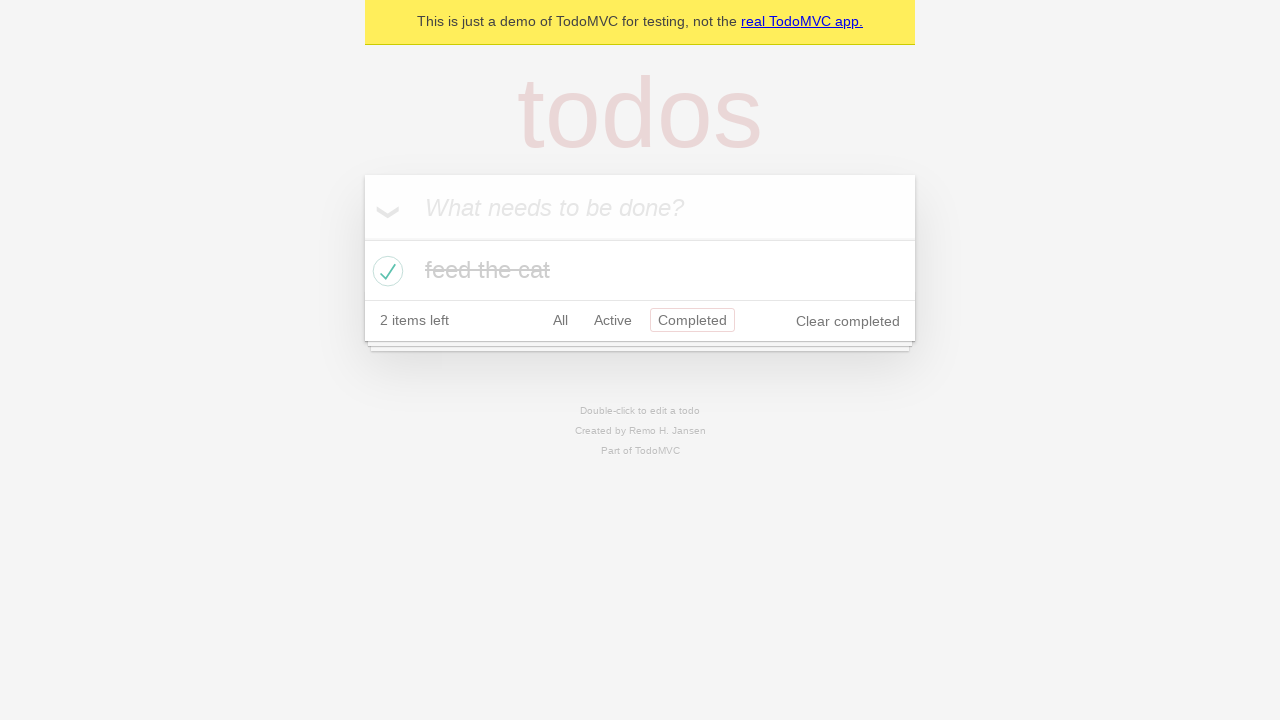

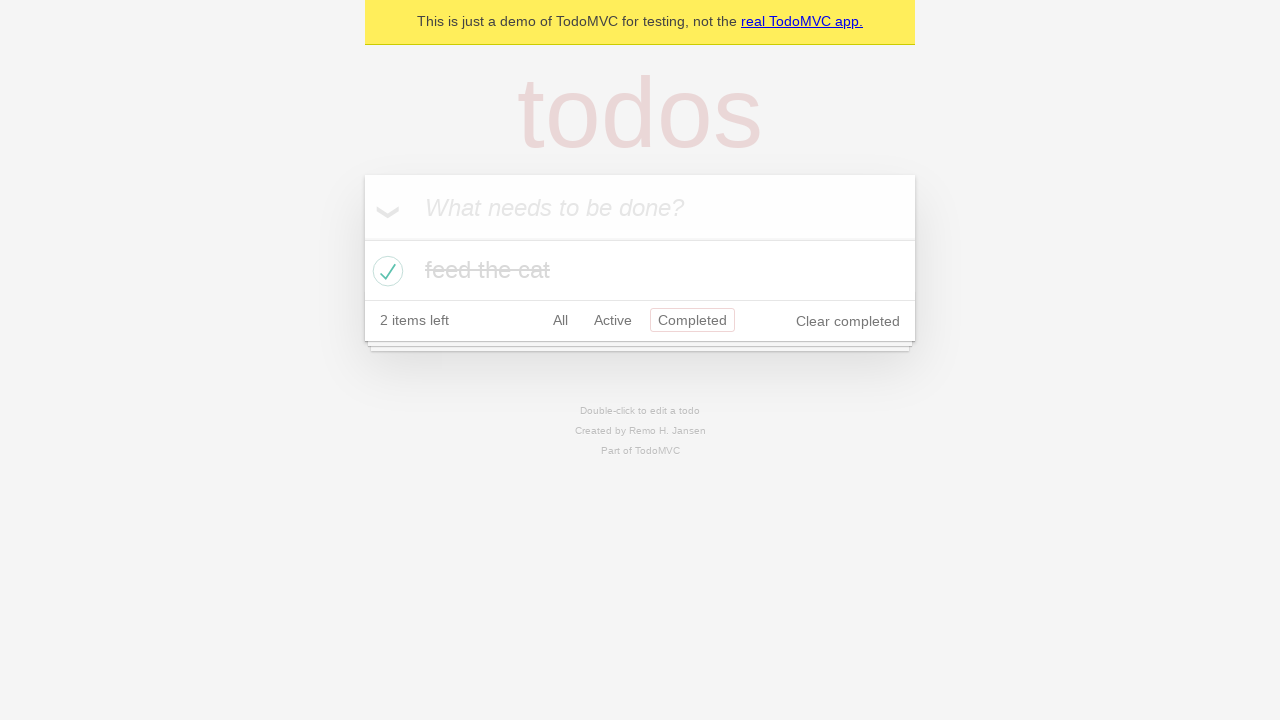